Navigates to the Swarthmore College course catalog departments page and clicks on the first department link to view its courses.

Starting URL: https://catalog.swarthmore.edu/content.php?catoid=7&navoid=194

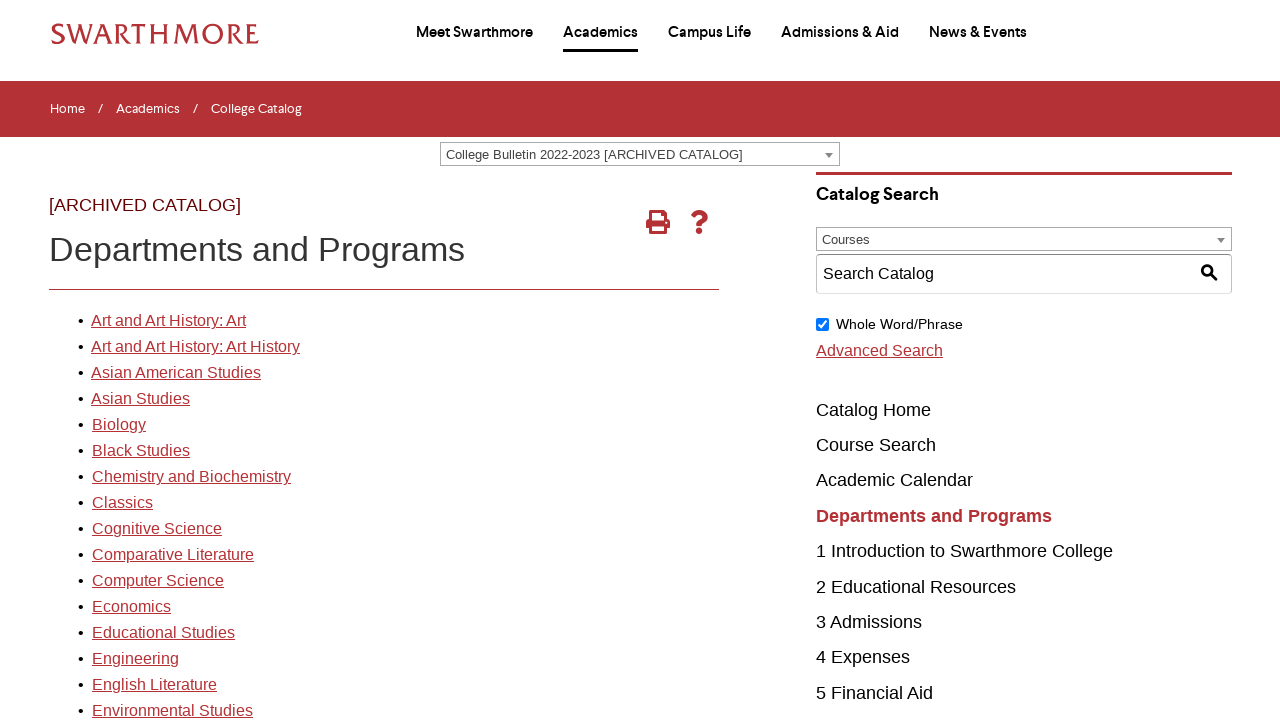

Navigated to Swarthmore College course catalog departments page
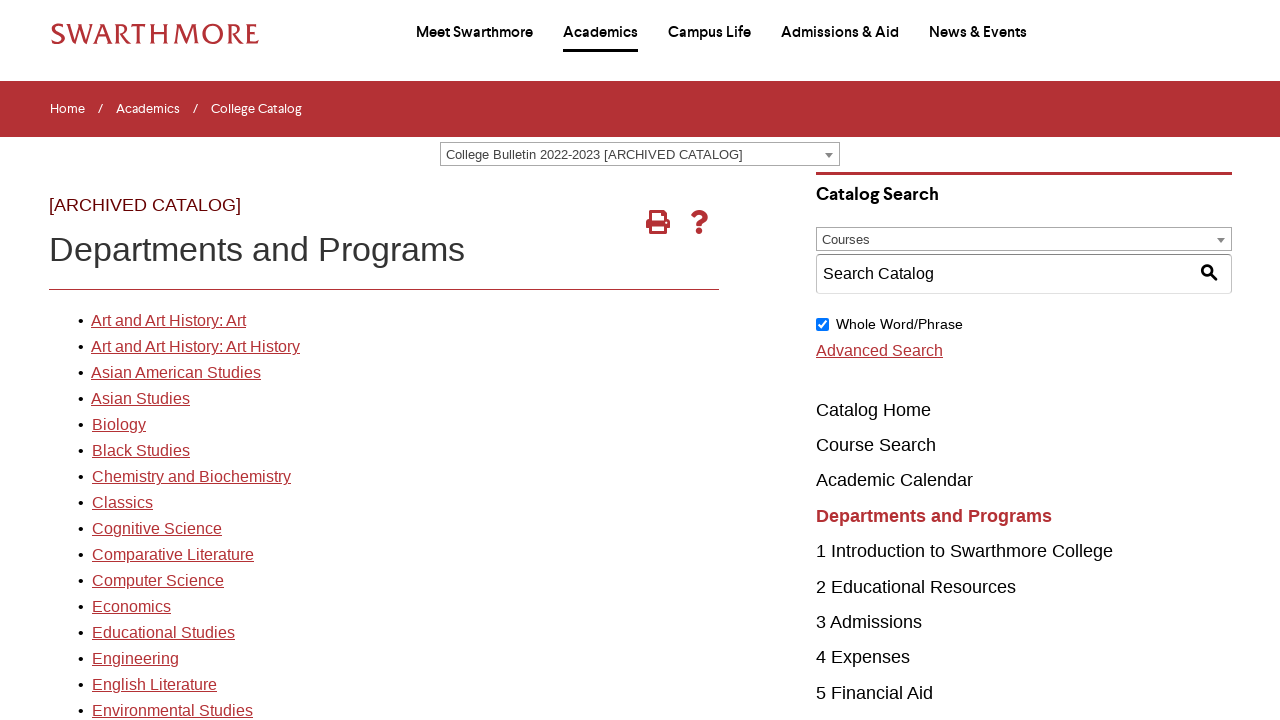

Departments list loaded
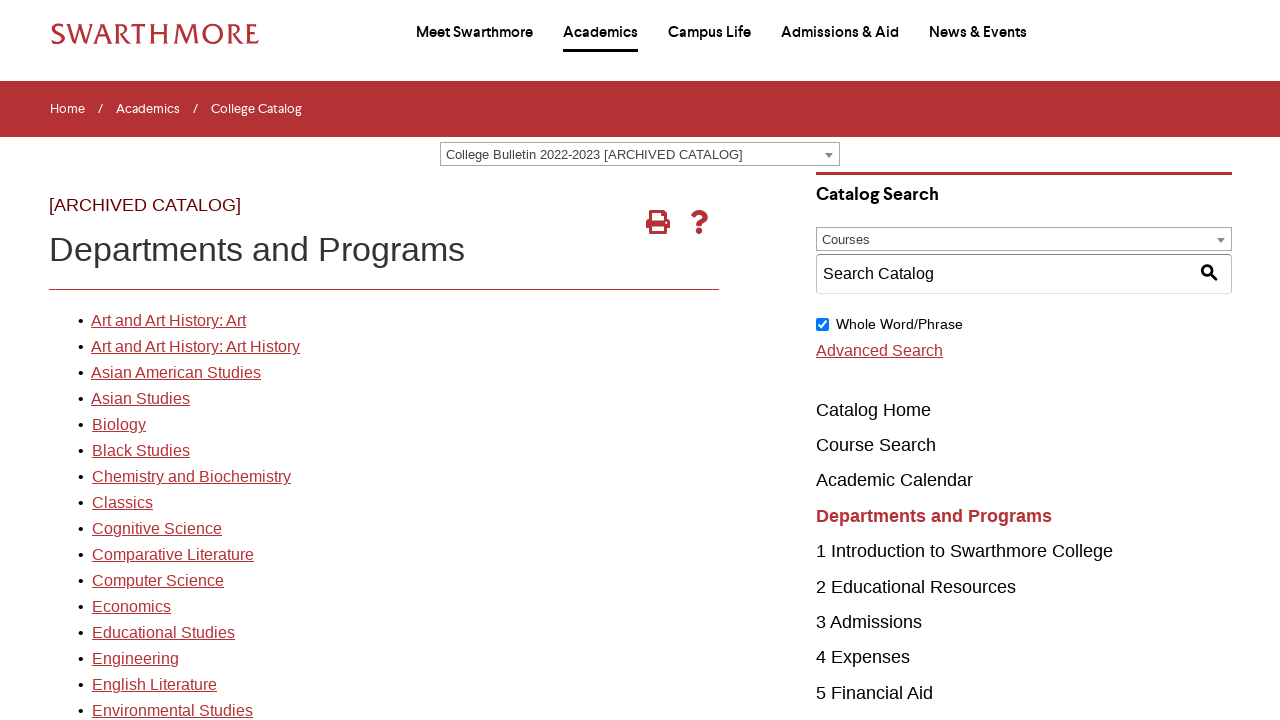

Clicked on the first department link at (168, 321) on xpath=//*[@id="gateway-page"]/body/table/tbody/tr[3]/td[1]/table/tbody/tr[2]/td[
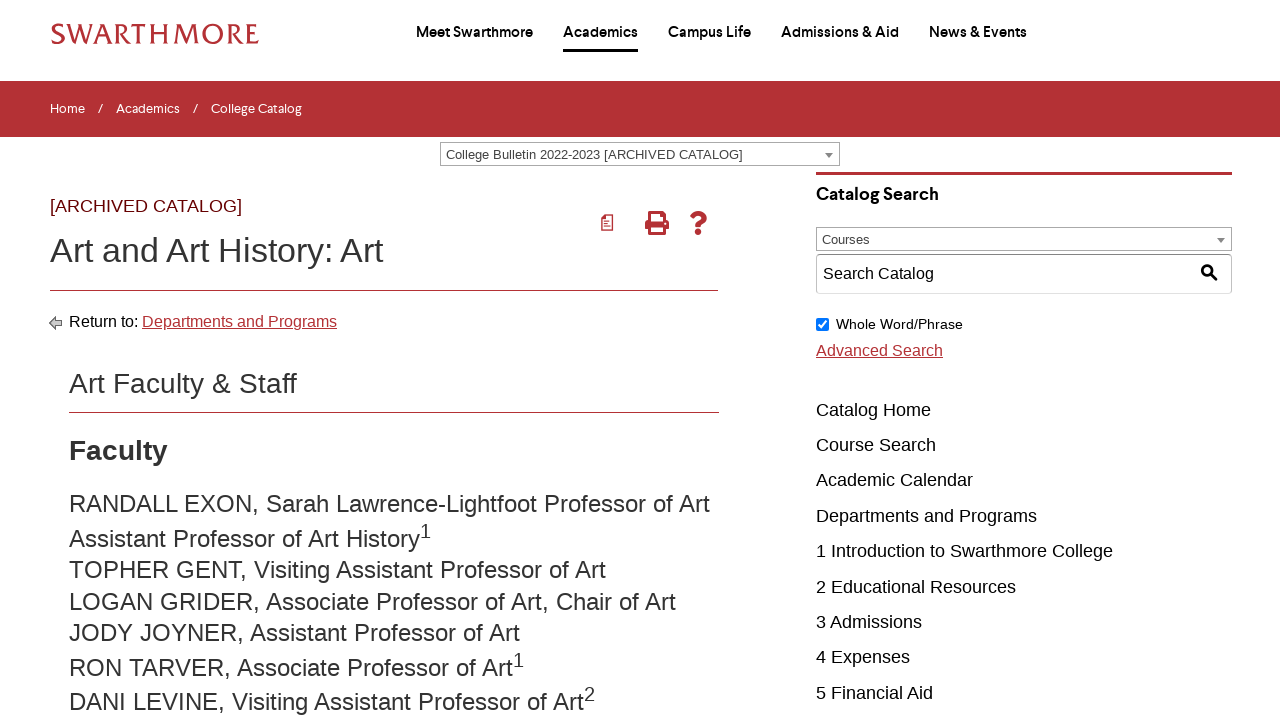

Department page loaded with courses
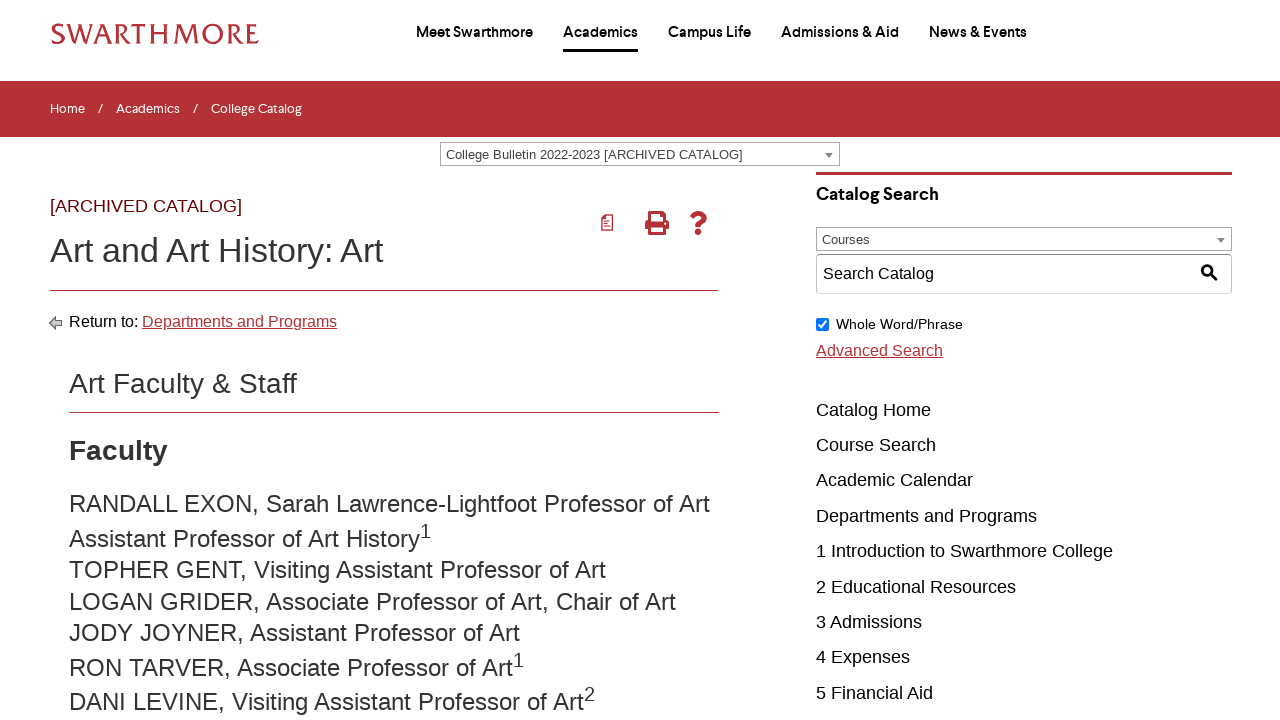

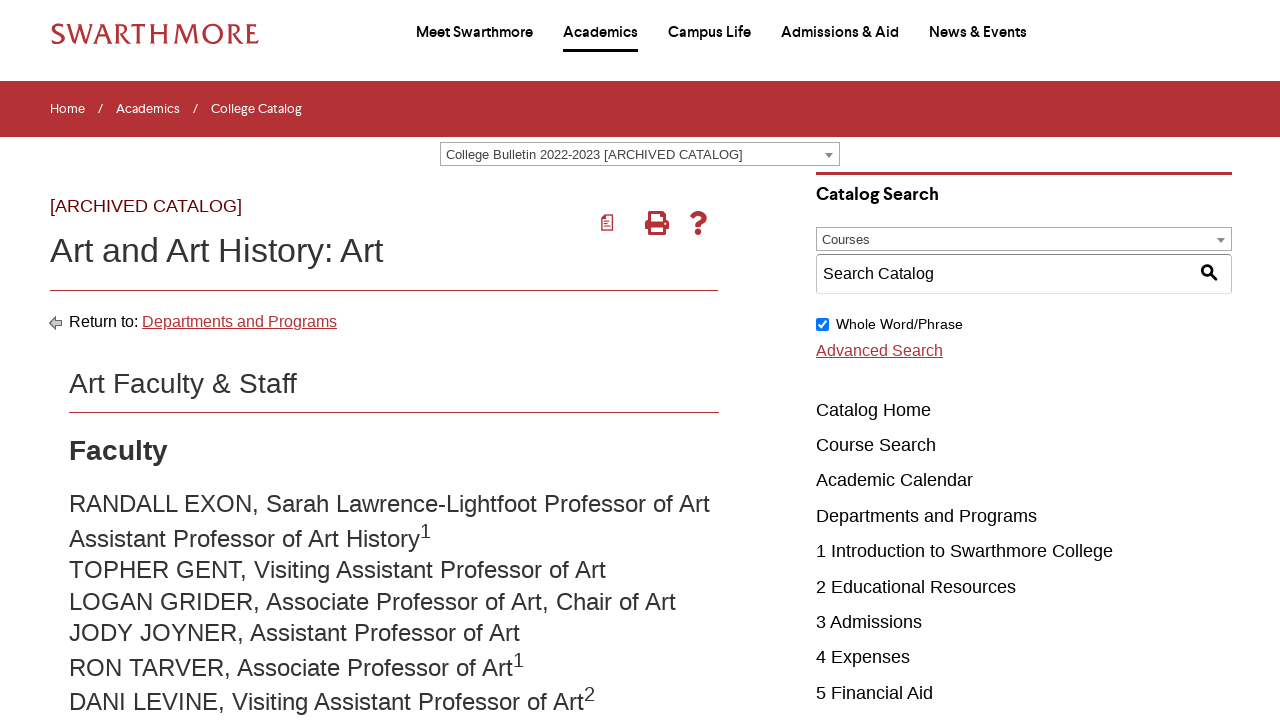